Tests navigation by hovering over the events element and pressing Enter to trigger navigation, then verifies URL changed

Starting URL: https://www.python.org/

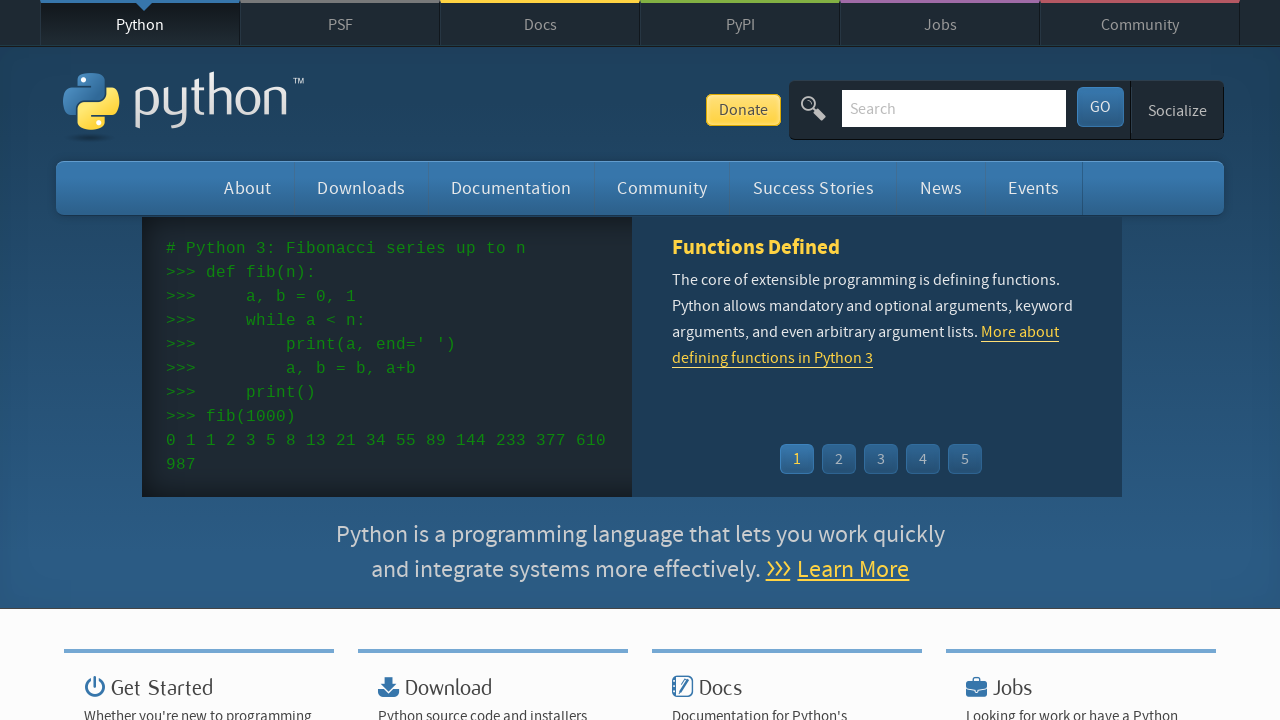

Hovered over events element at (1034, 188) on #events
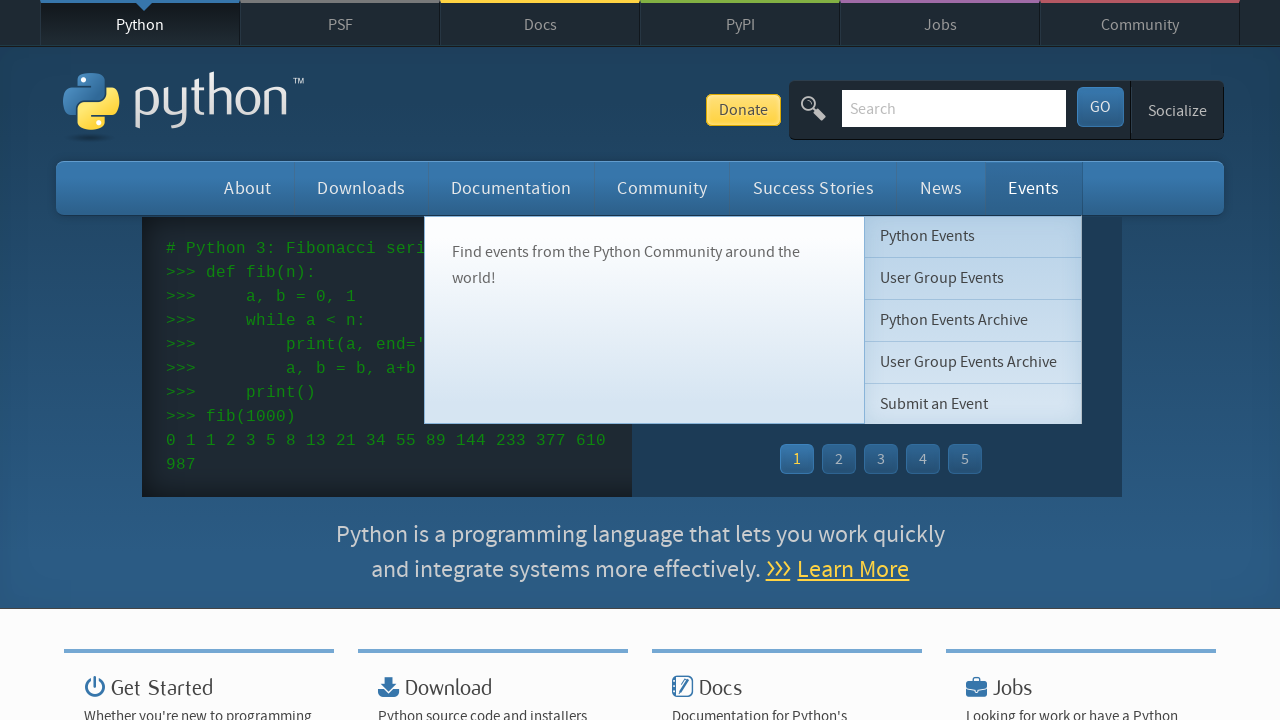

Pressed Enter on events element to trigger navigation on #events
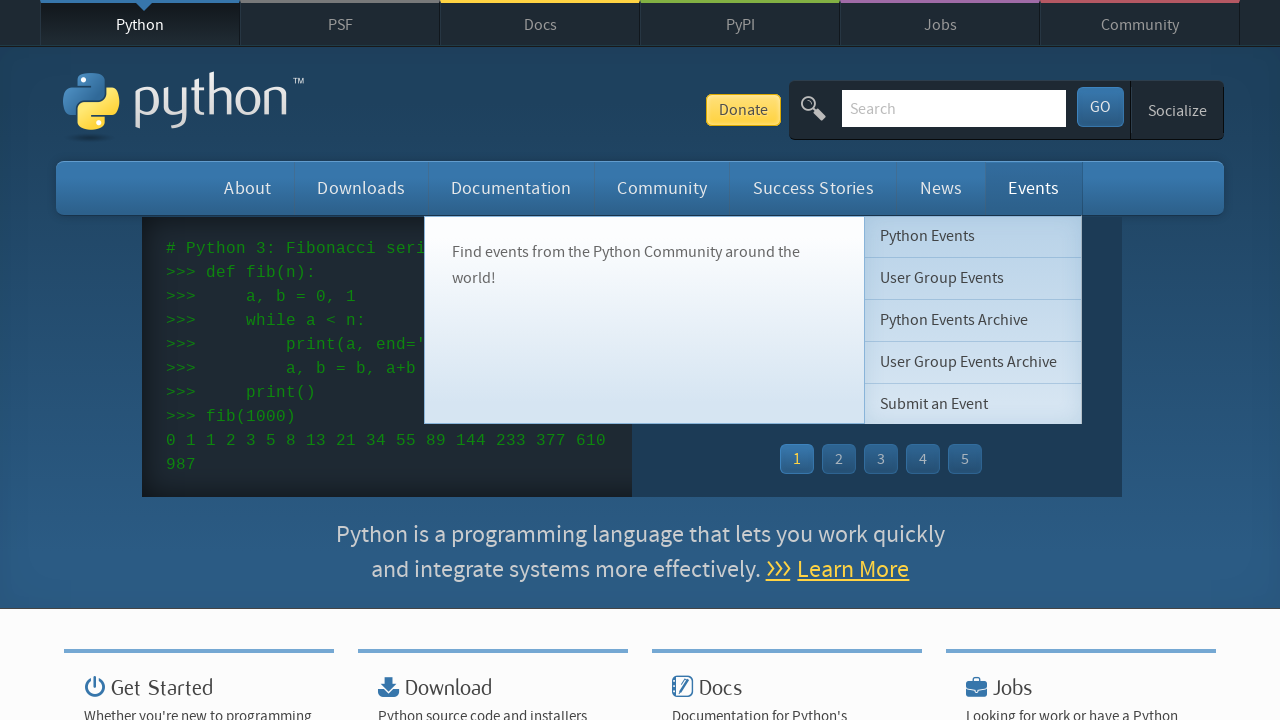

Navigation completed and page loaded (networkidle)
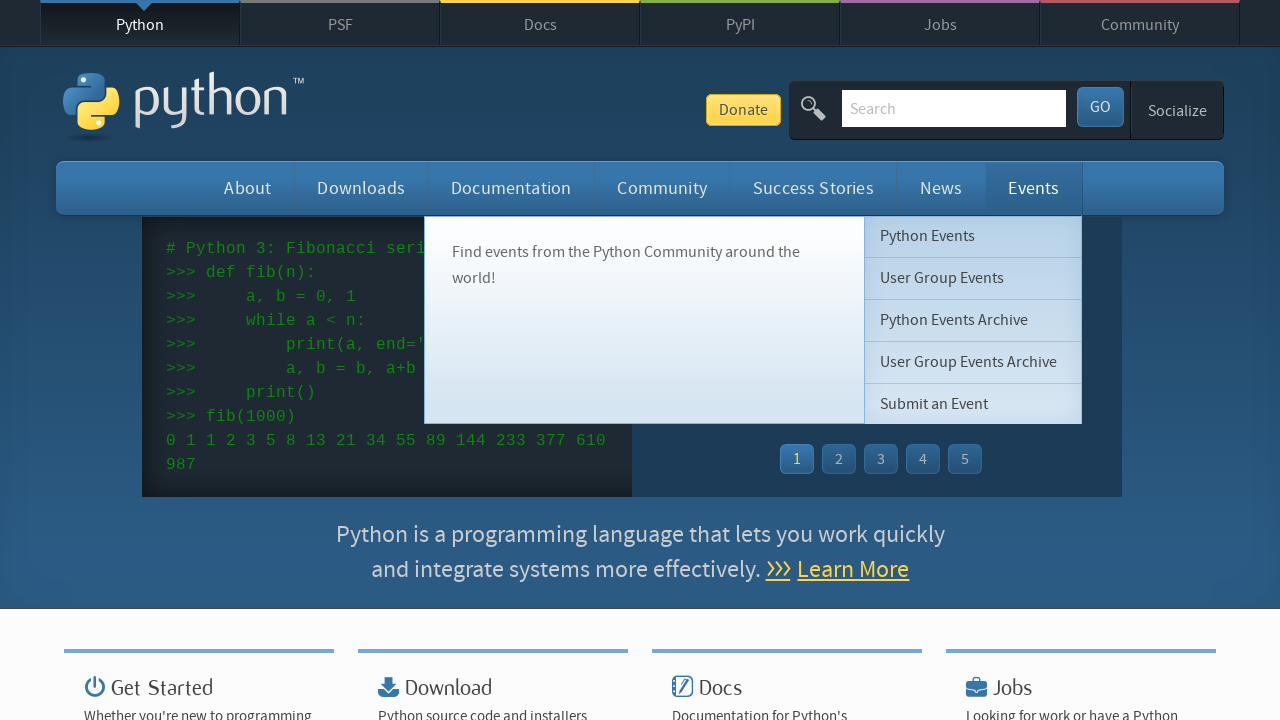

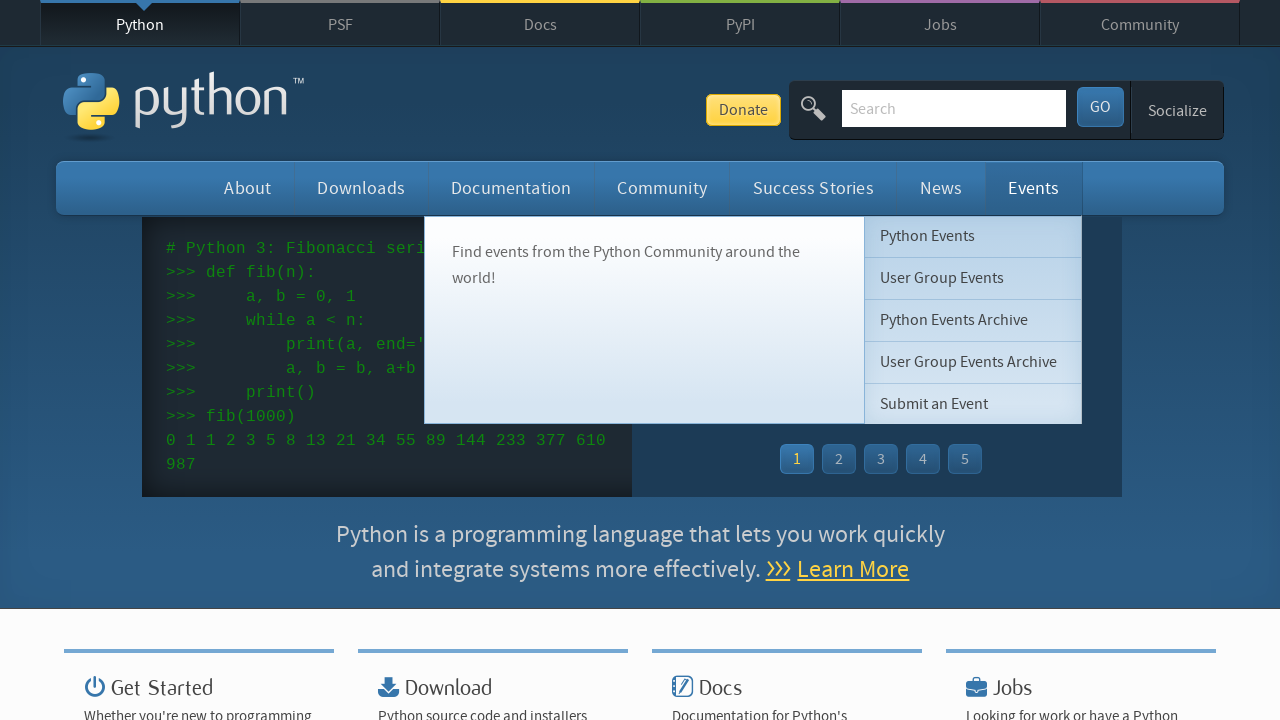